Tests keyboard key press functionality by sending SPACE key to an element and TAB key via ActionChains, then verifying the displayed result text confirms which key was pressed.

Starting URL: http://the-internet.herokuapp.com/key_presses

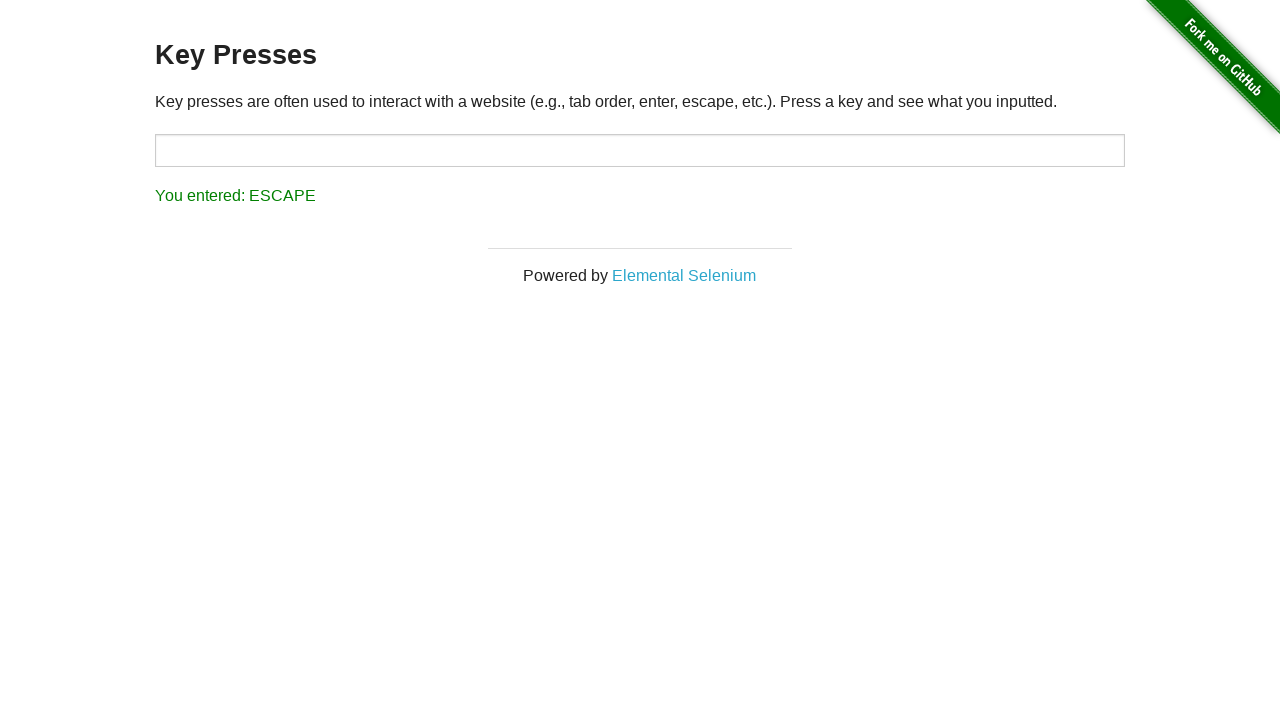

Pressed SPACE key on .example element on .example
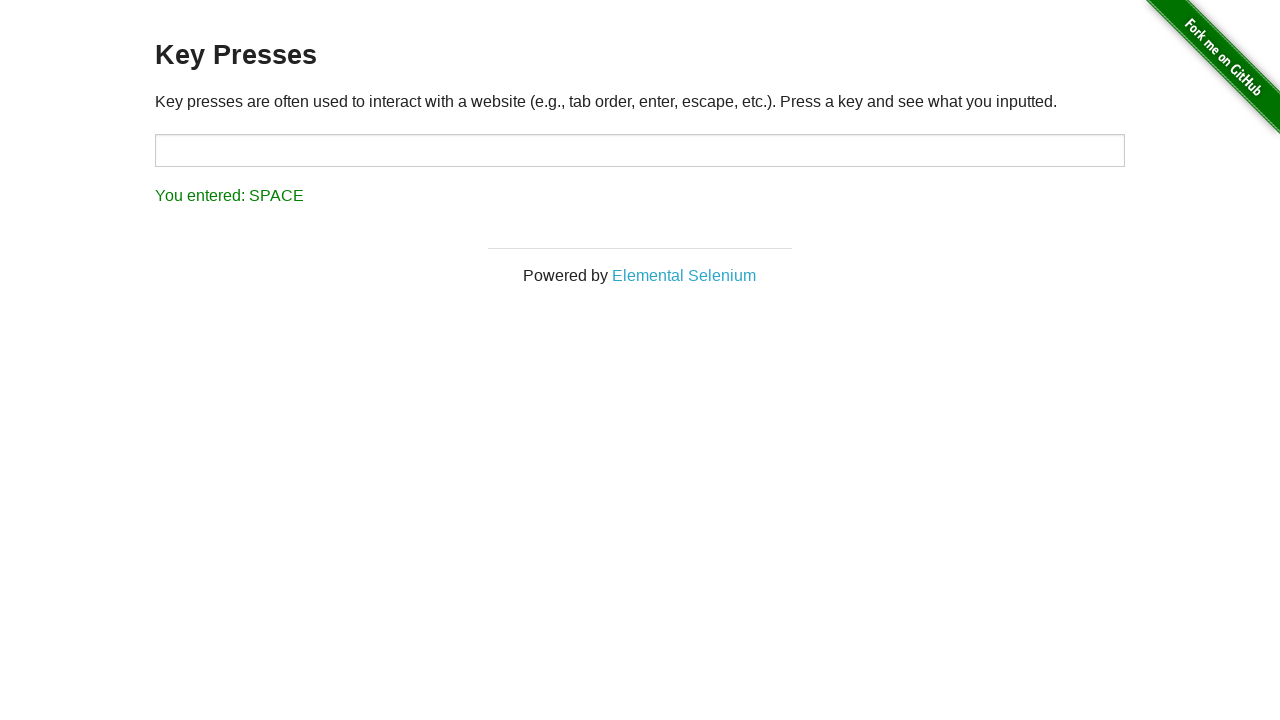

Retrieved result text after SPACE key press
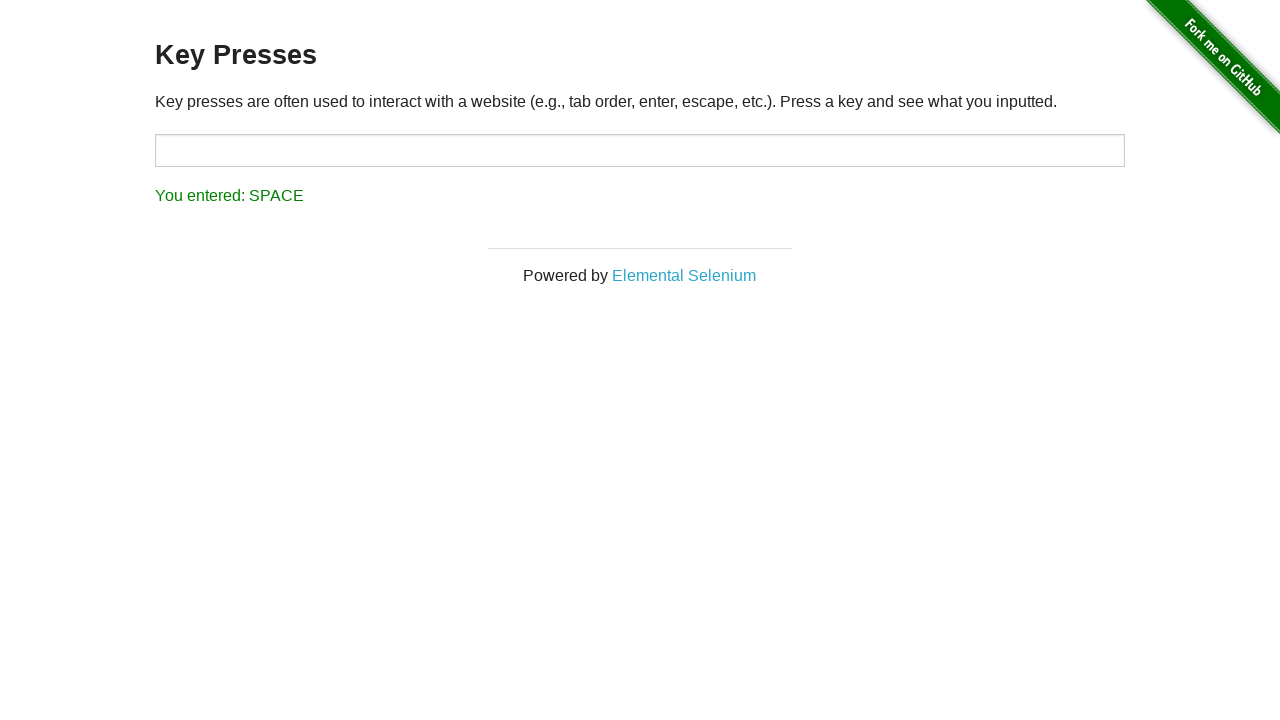

Verified result text confirms SPACE key was pressed
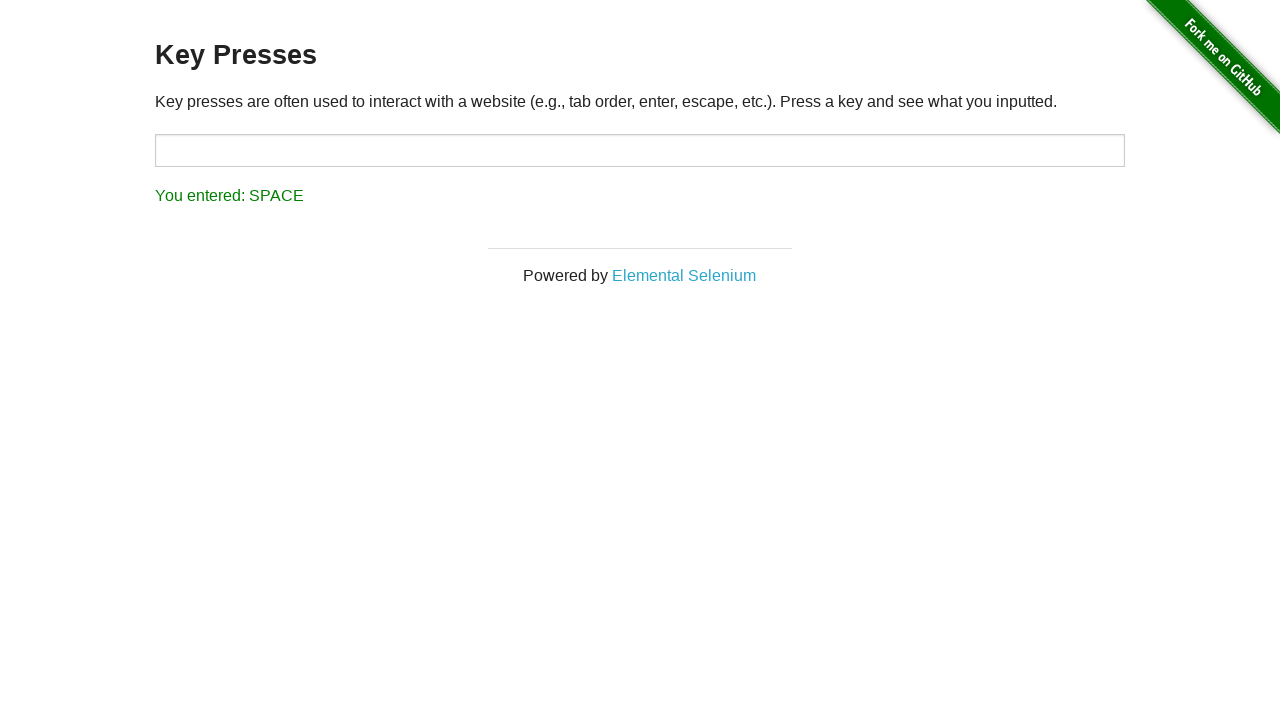

Pressed TAB key via keyboard
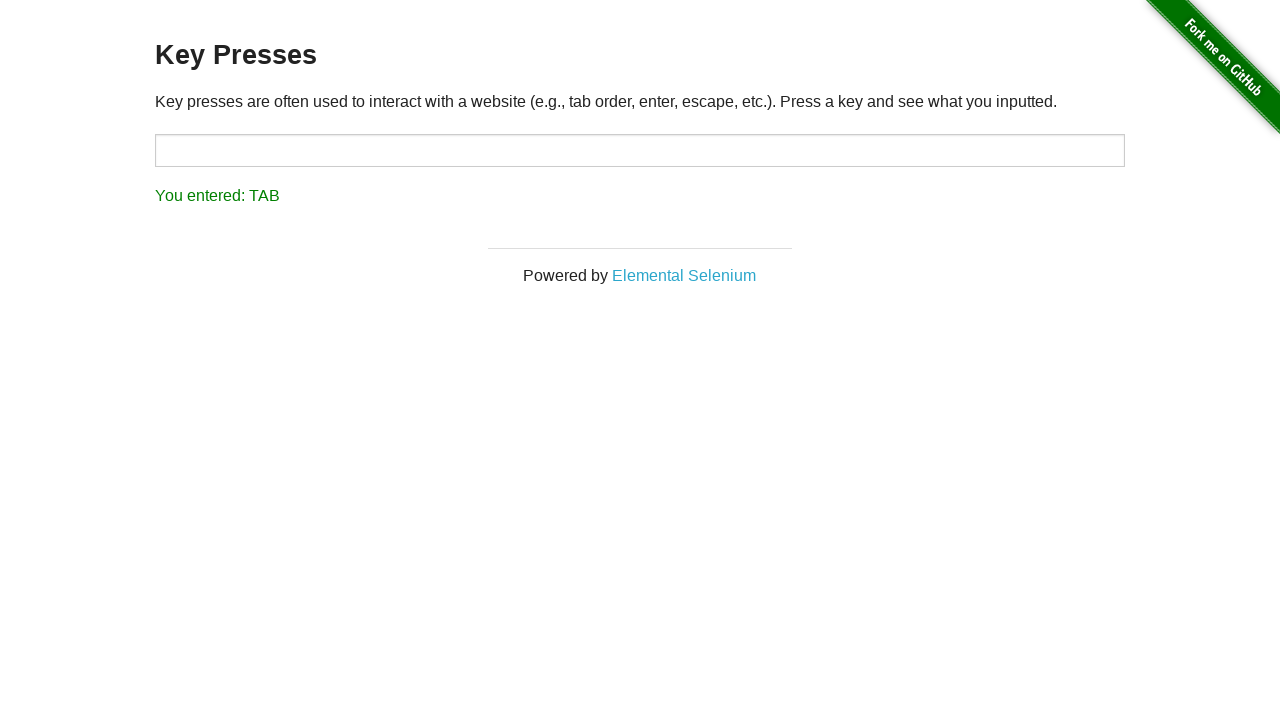

Retrieved result text after TAB key press
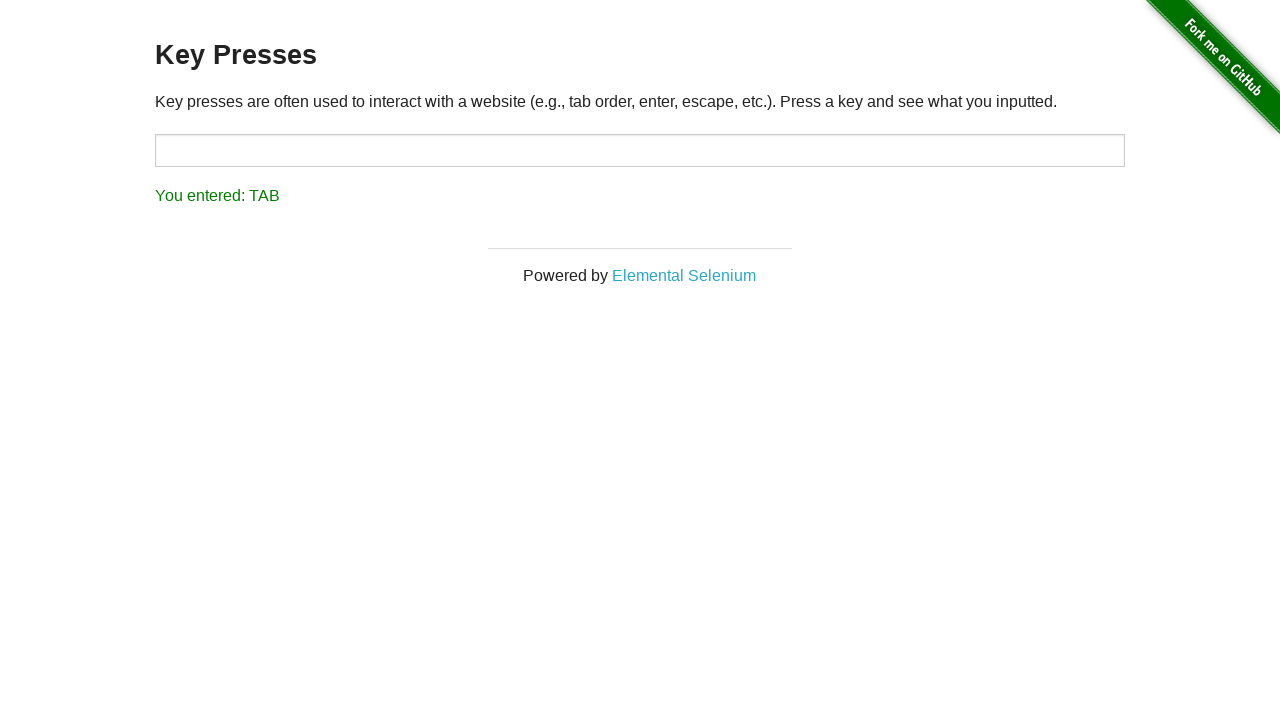

Verified result text confirms TAB key was pressed
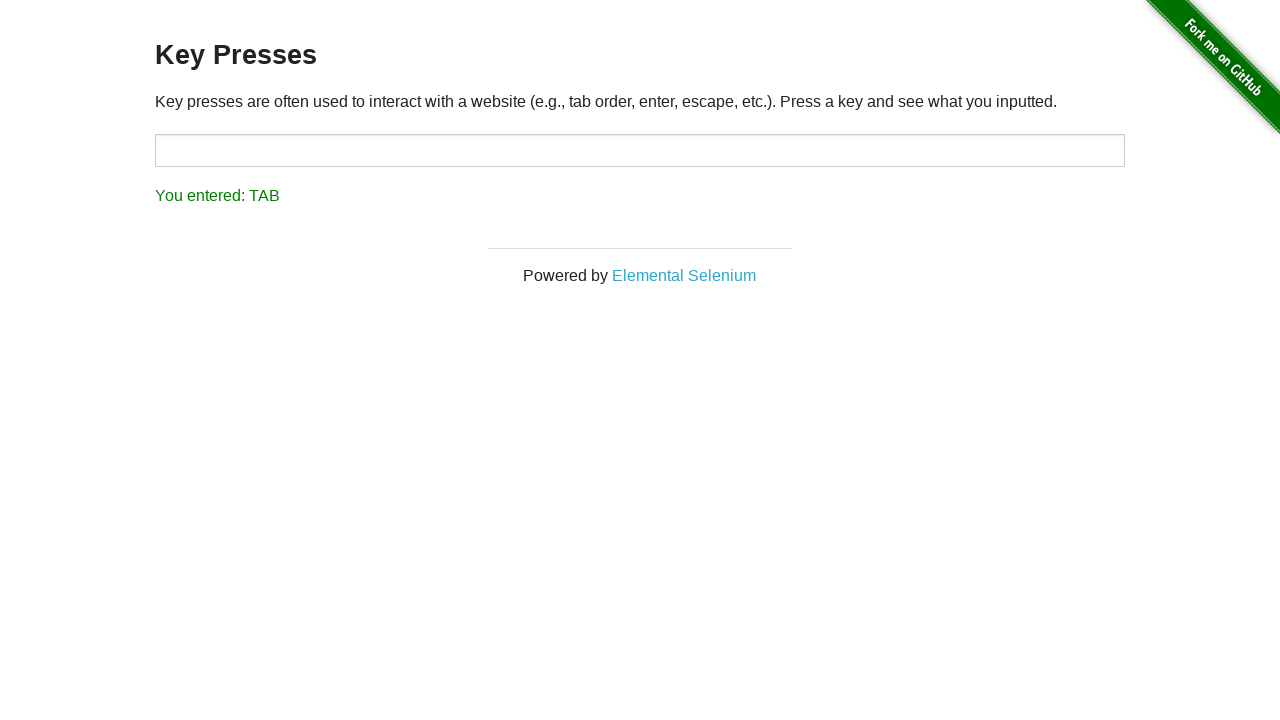

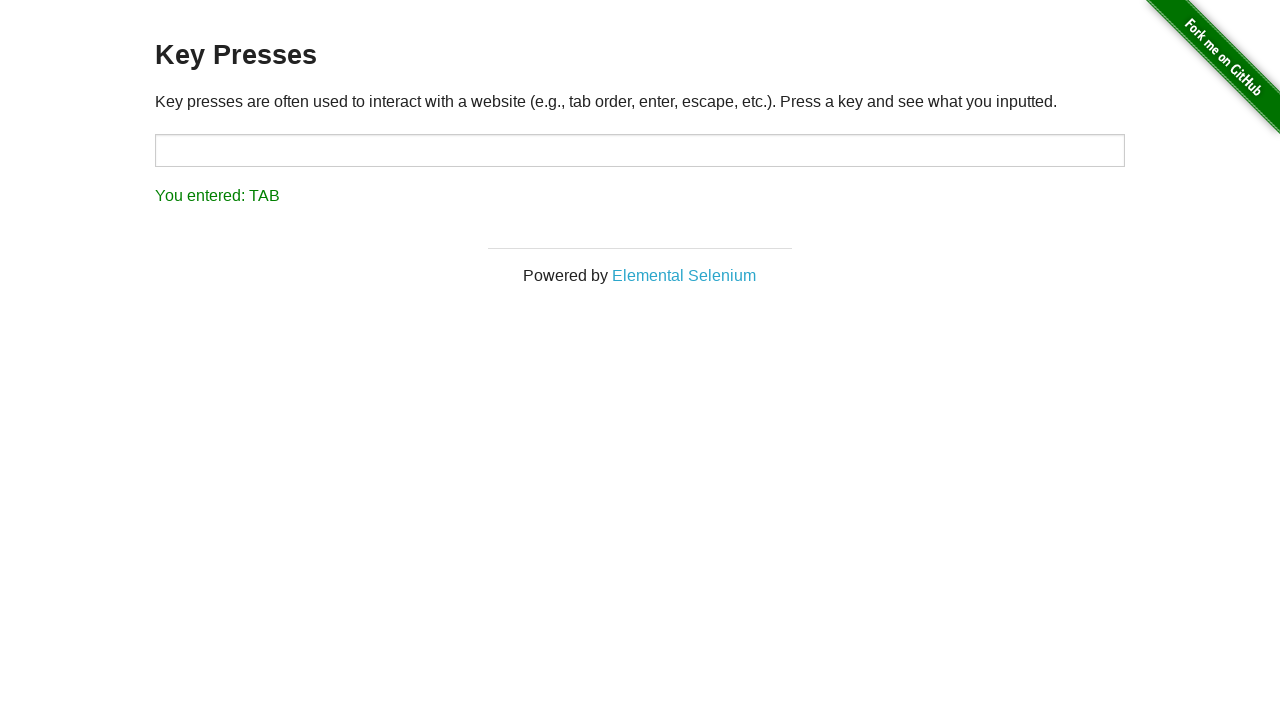